Tests textarea functionality by entering multi-line text and then clearing it

Starting URL: http://omayo.blogspot.com/

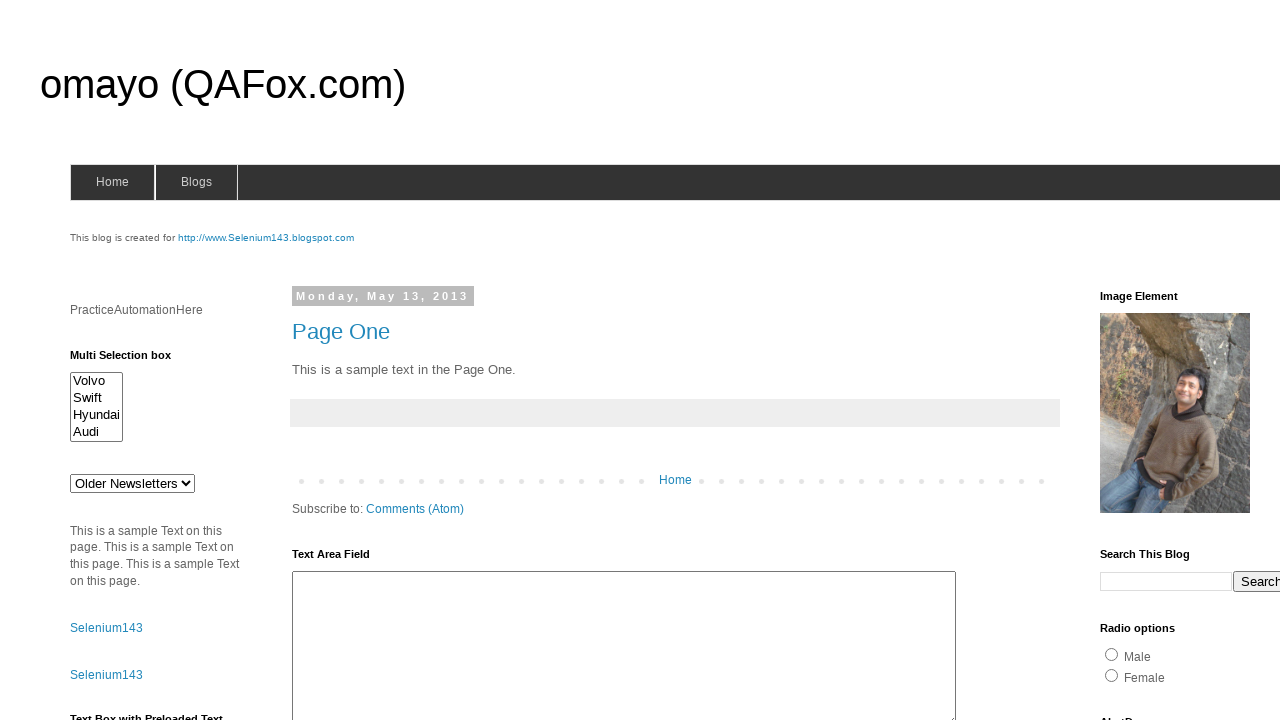

Filled textarea with multi-line text: 'Linh Nguyen\nManual Tester\nBlack box testing' on #ta1
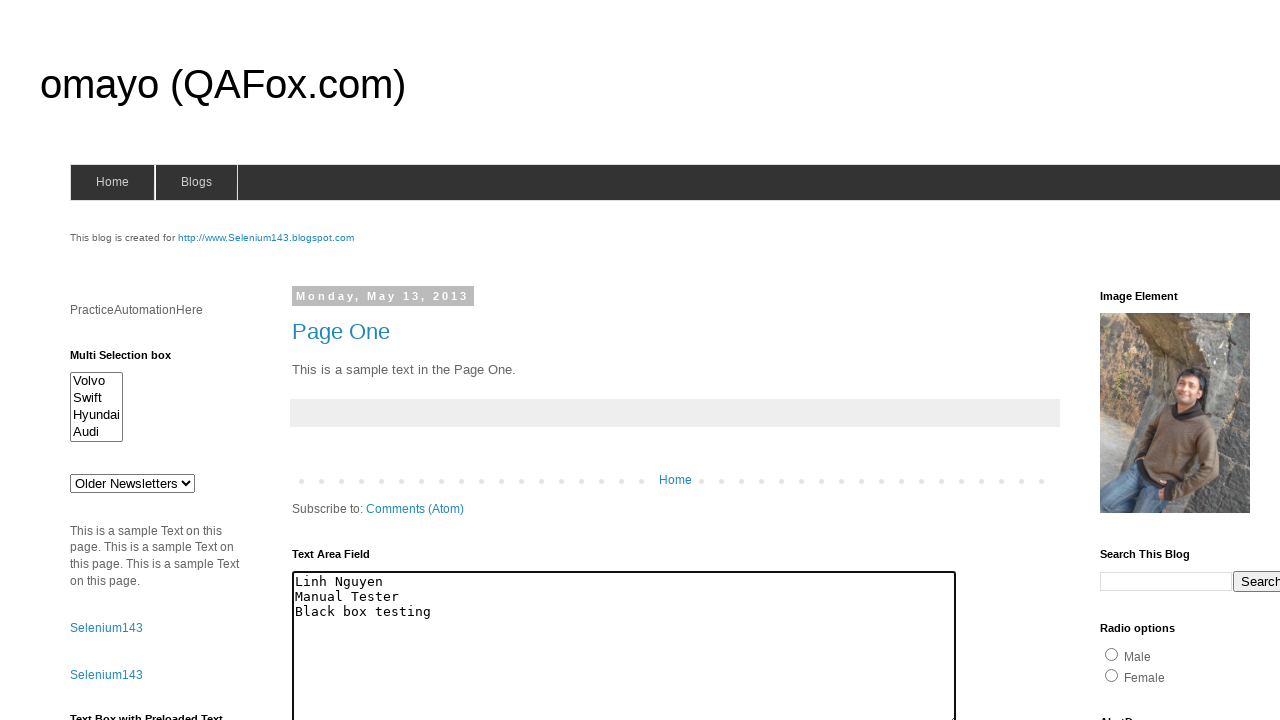

Cleared textarea content on #ta1
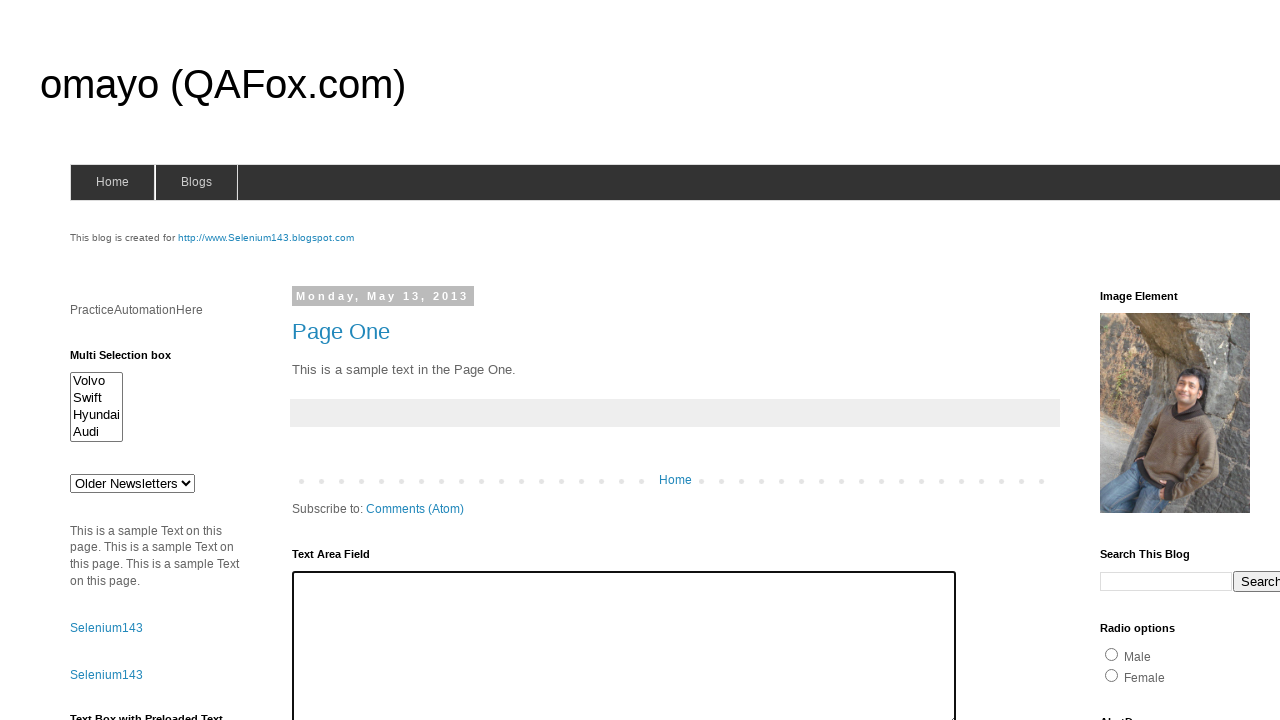

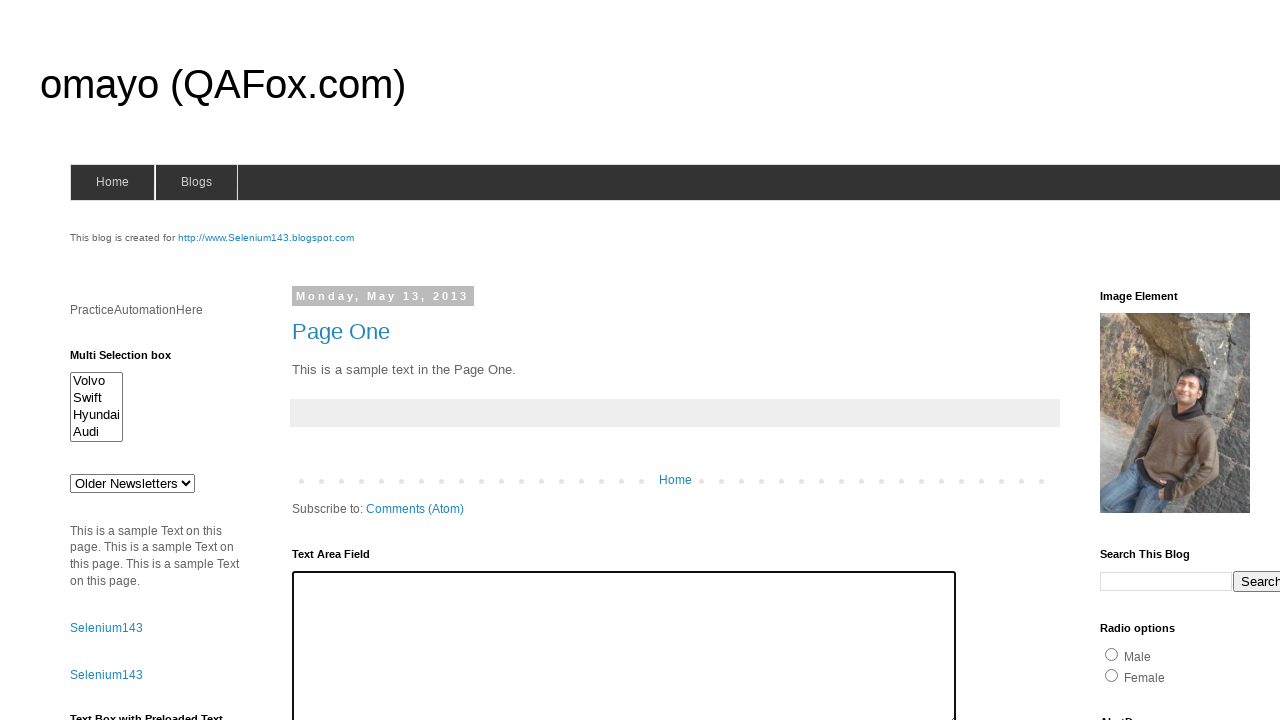